Fills out a complete student registration form on DemoQA including personal details (name, email, gender, phone), date of birth selection via date picker, subjects, hobbies, address, state/city dropdowns, and submits the form, then verifies the confirmation modal appears.

Starting URL: https://demoqa.com/automation-practice-form

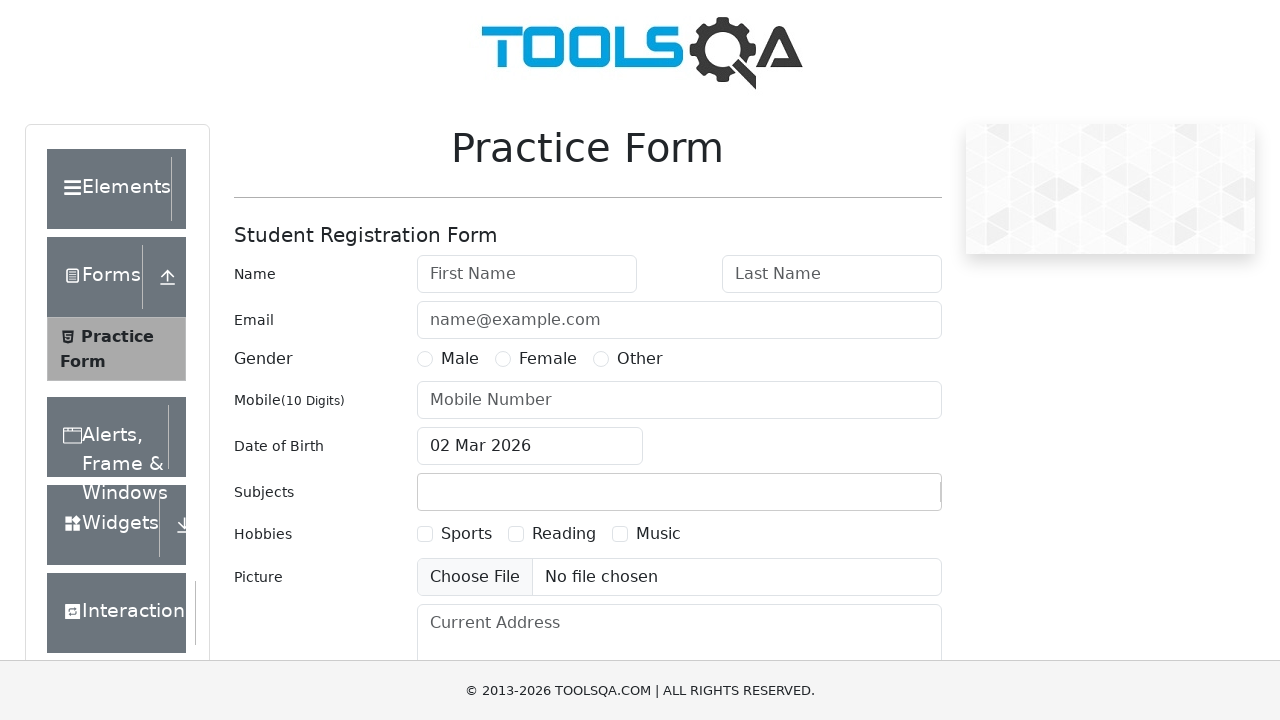

Filled first name field with 'Daria' on #firstName
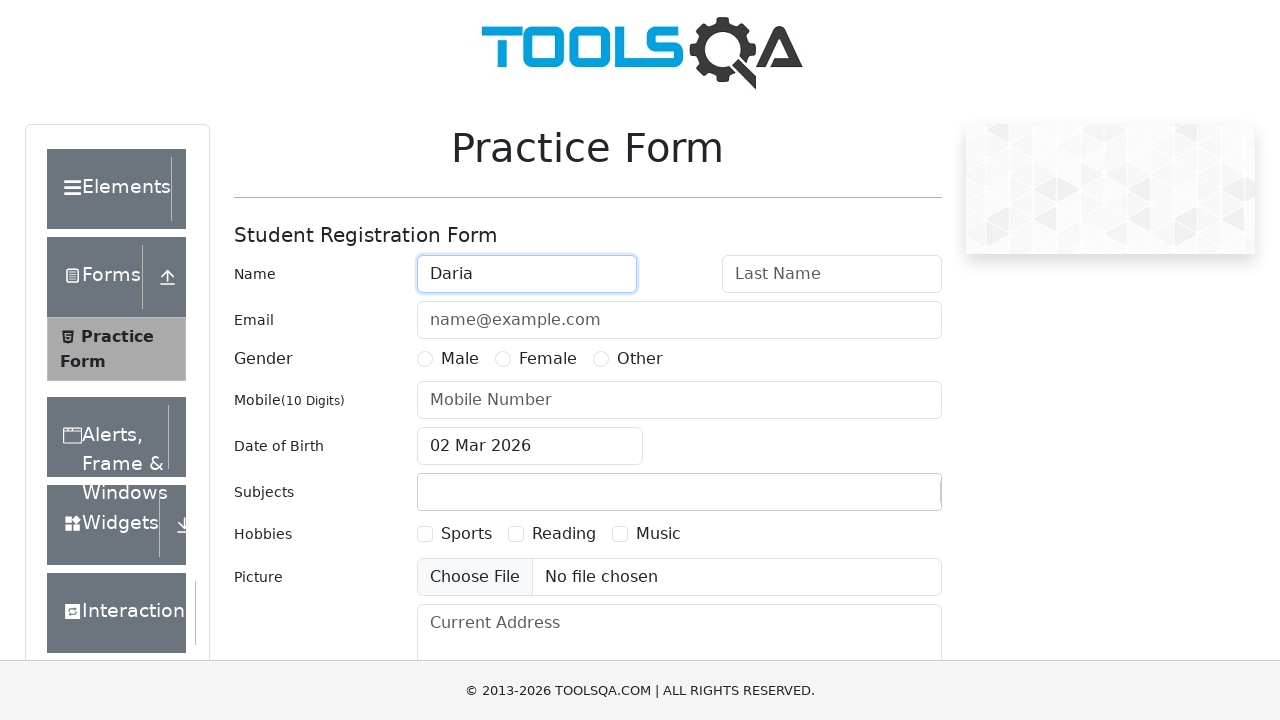

Filled last name field with 'Summerduck' on #lastName
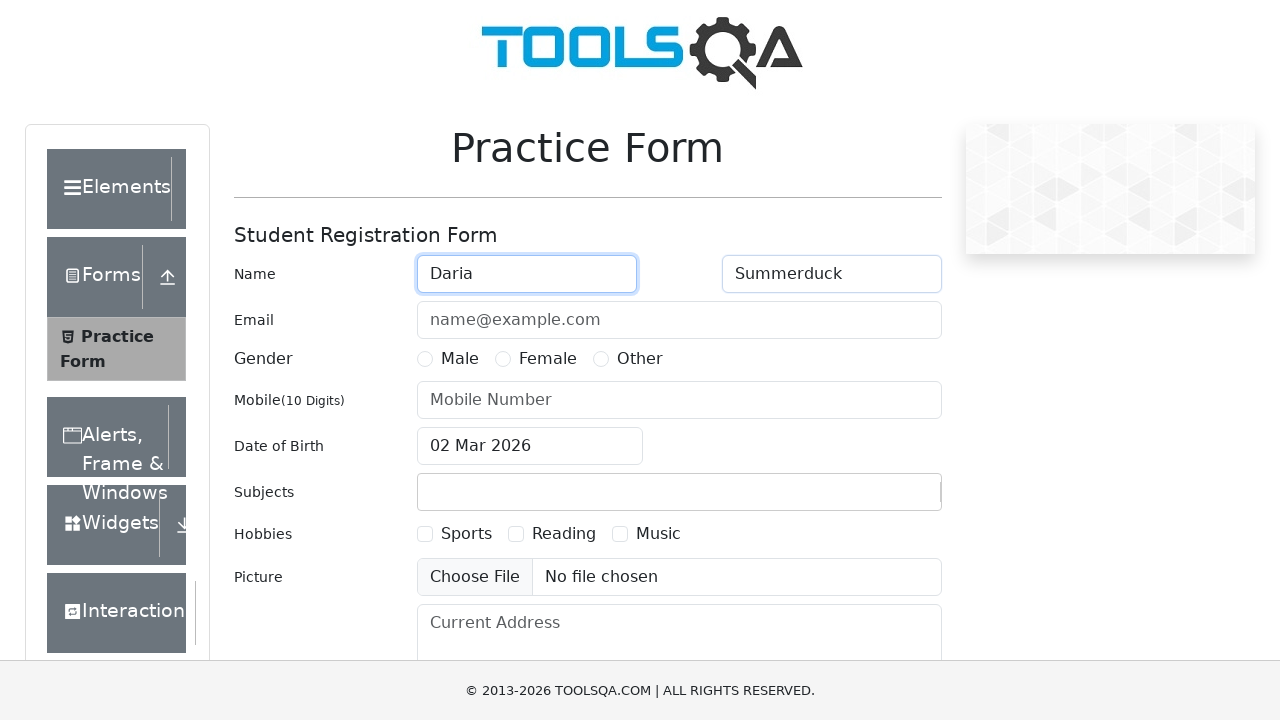

Filled email field with 'daria.summerduck@gmail.com' on #userEmail
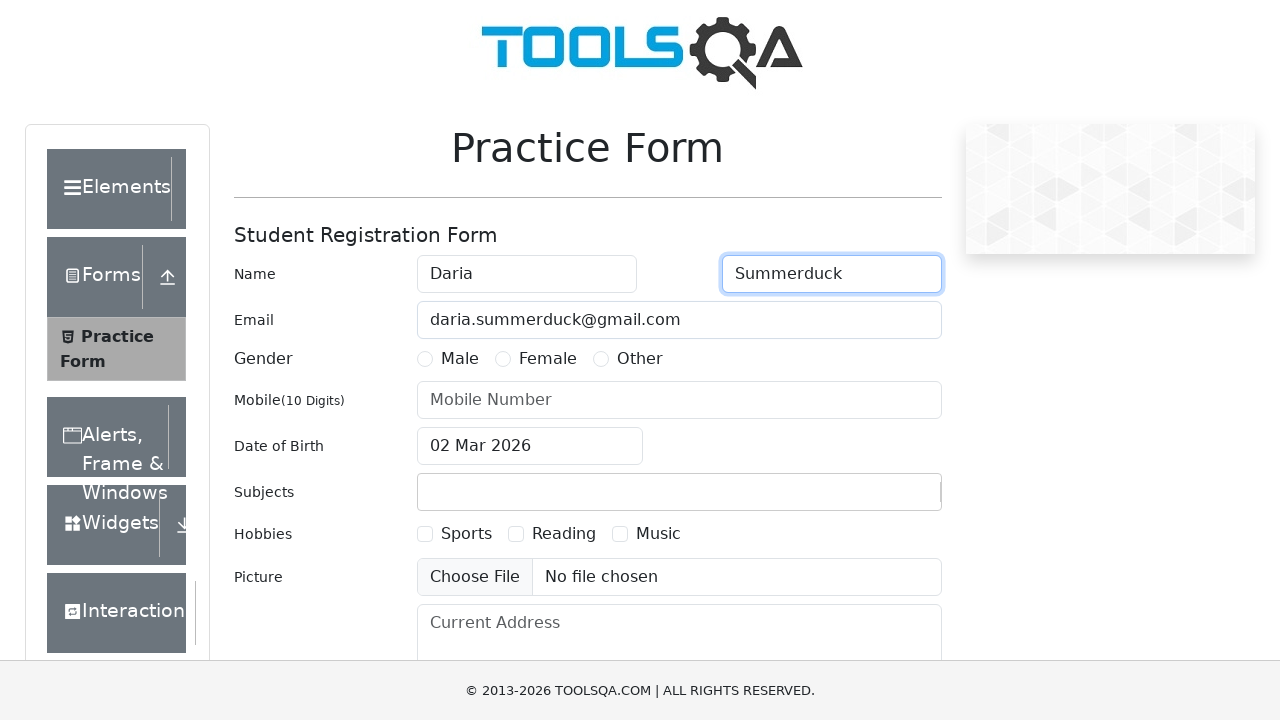

Selected gender 'Female' at (548, 359) on //label[text()='Female']
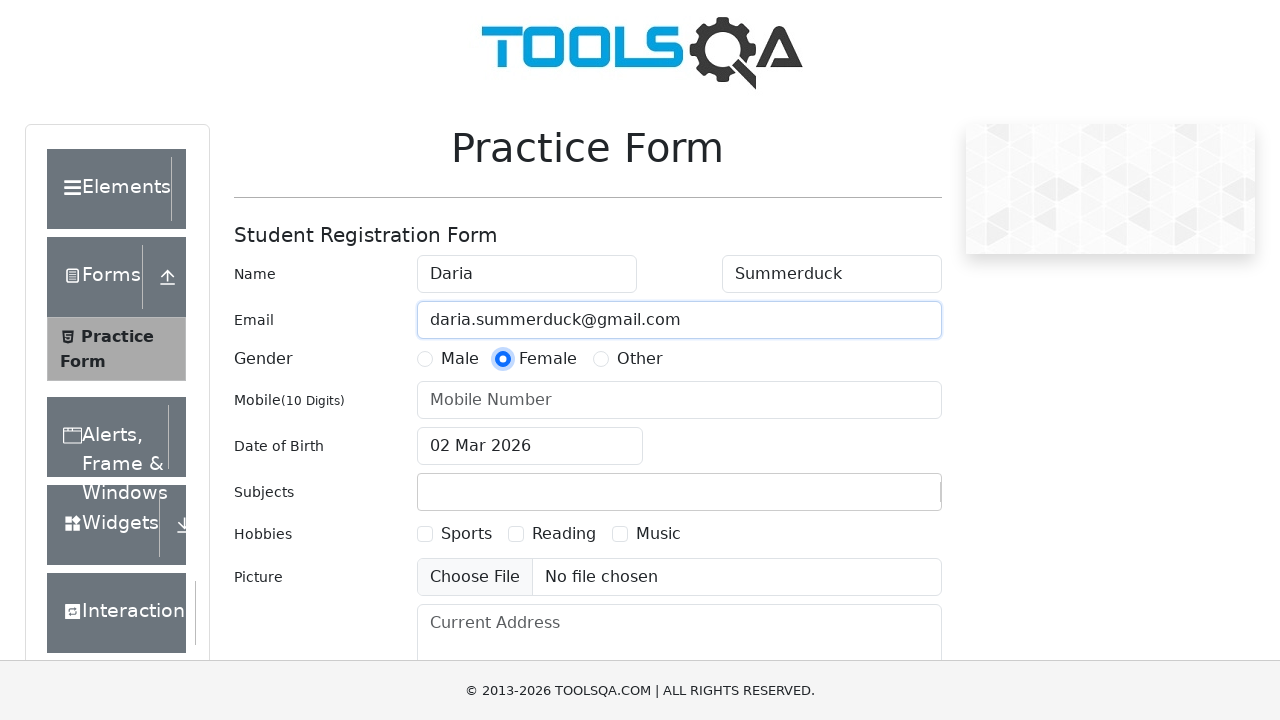

Filled phone number field with '1234567890' on #userNumber
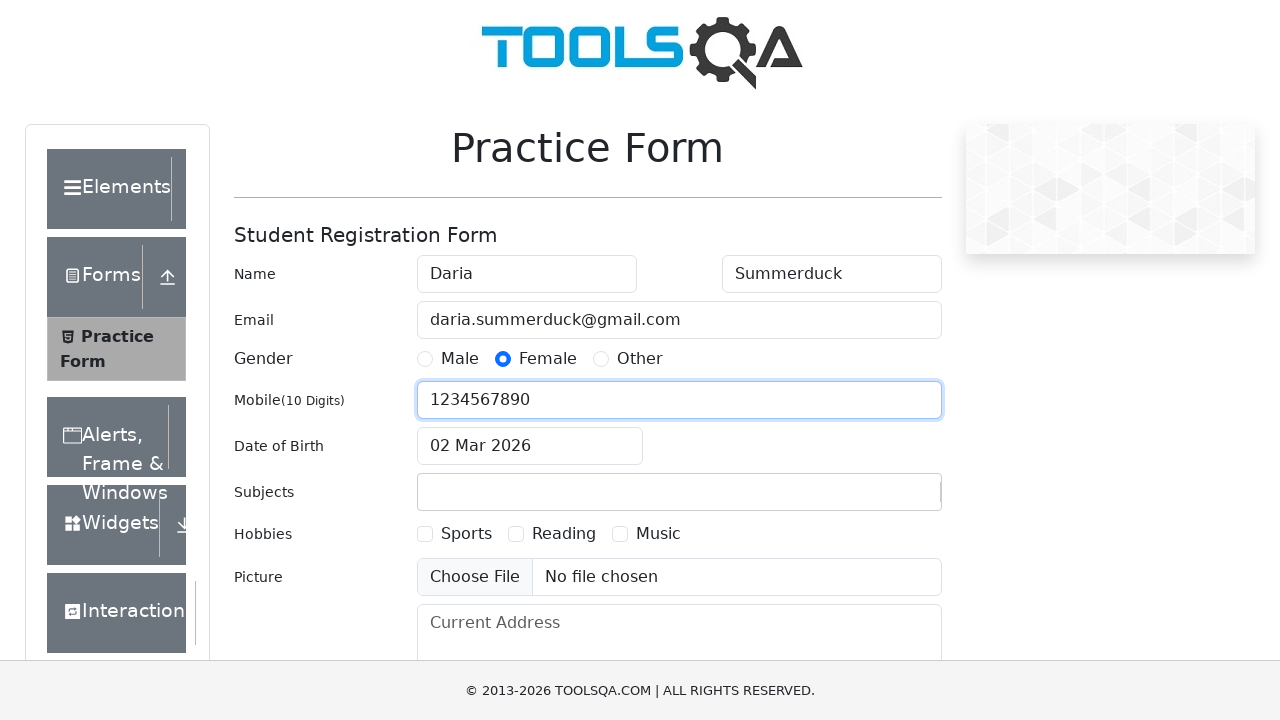

Clicked date of birth field to open date picker at (530, 446) on #dateOfBirthInput
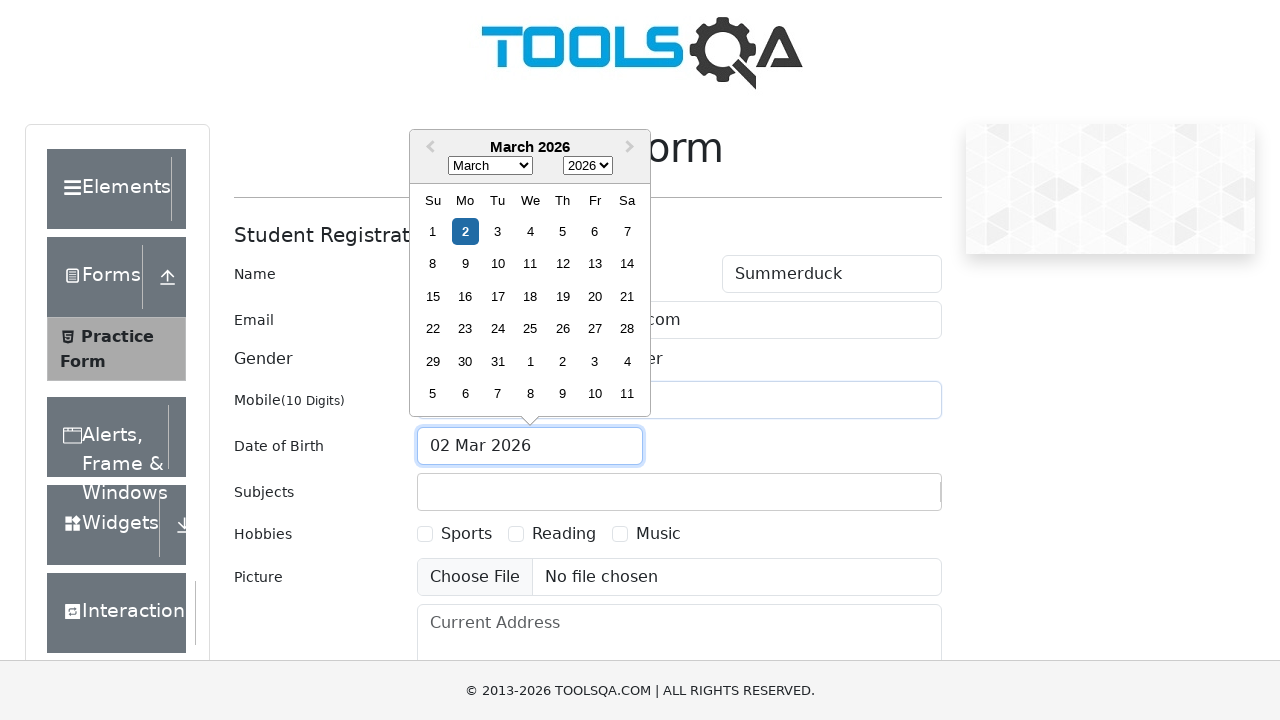

Selected year 2000 from date picker on select.react-datepicker__year-select
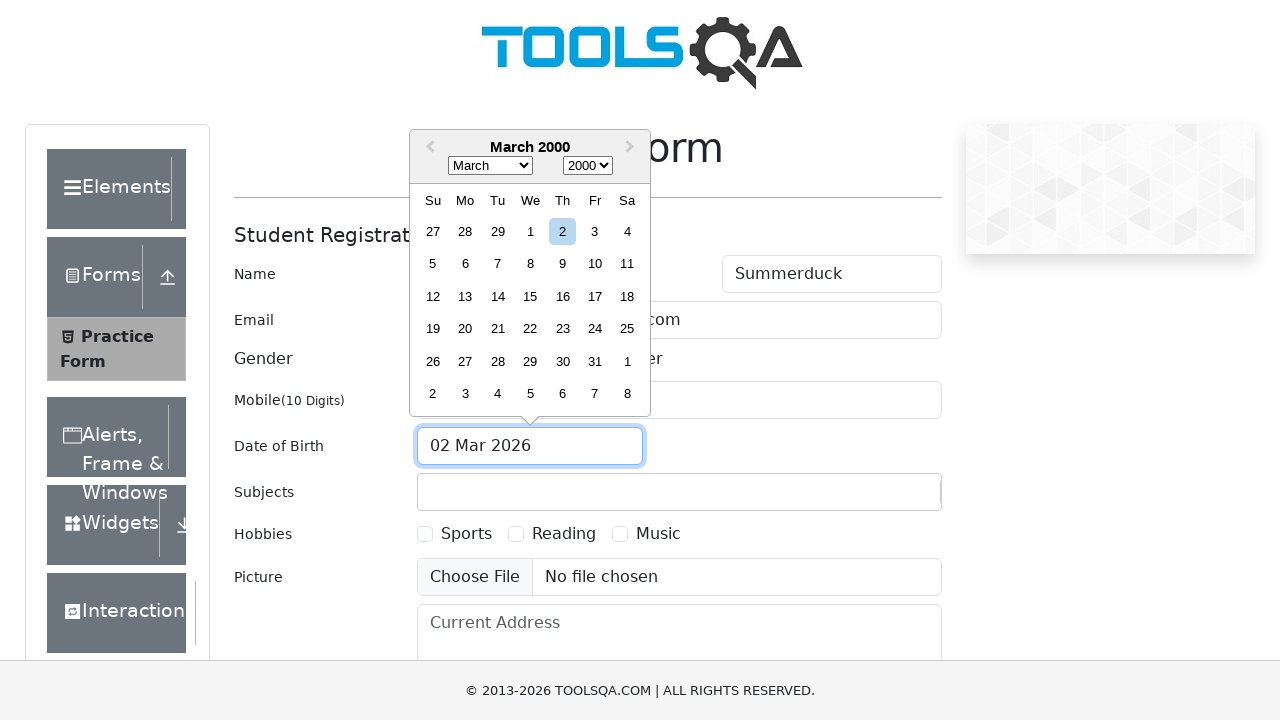

Selected month January from date picker on select.react-datepicker__month-select
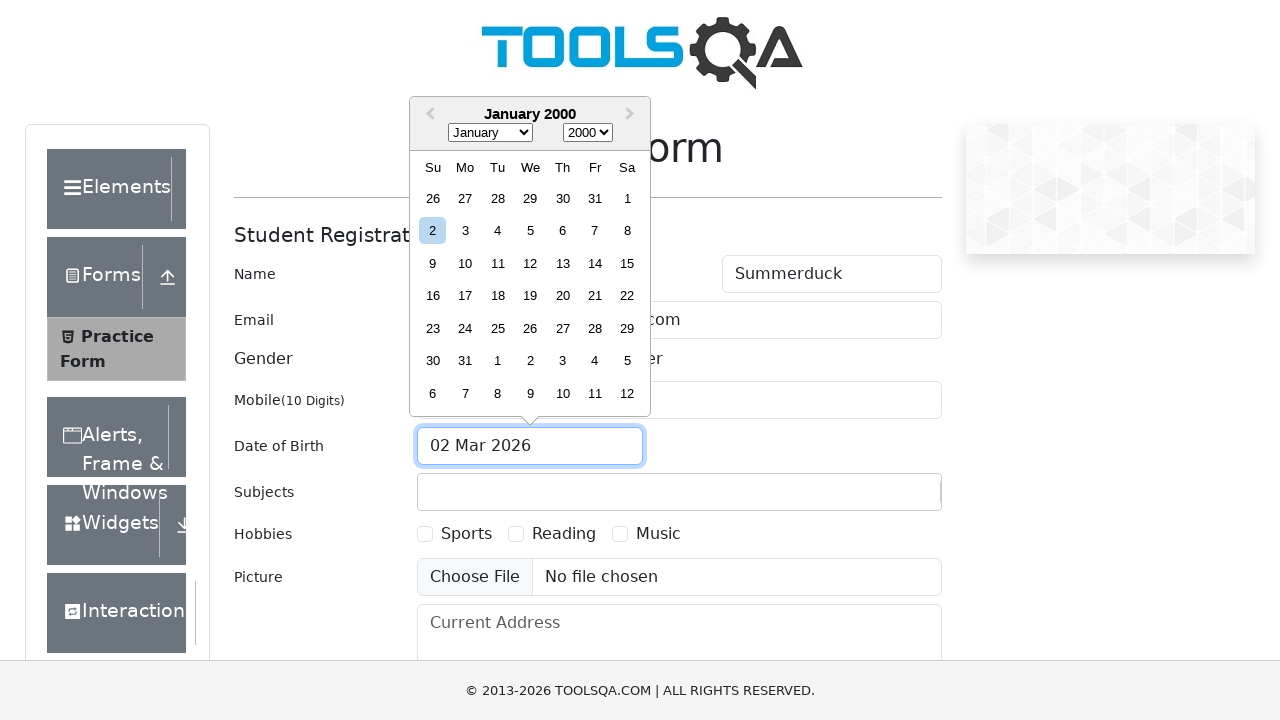

Selected day 1 from date picker (January 1, 2000) at (627, 198) on xpath=//div[contains(@class, 'react-datepicker__day') and text()='1' and not(con
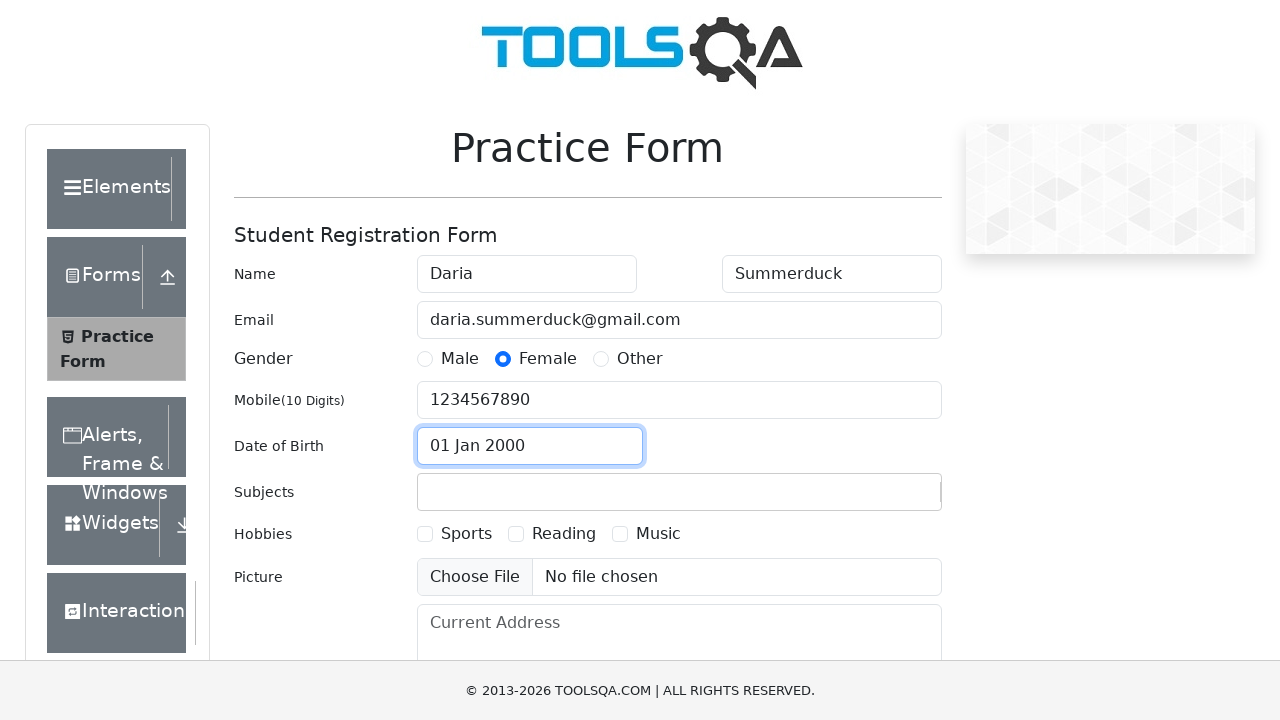

Filled subjects field with 'Maths' on #subjectsInput
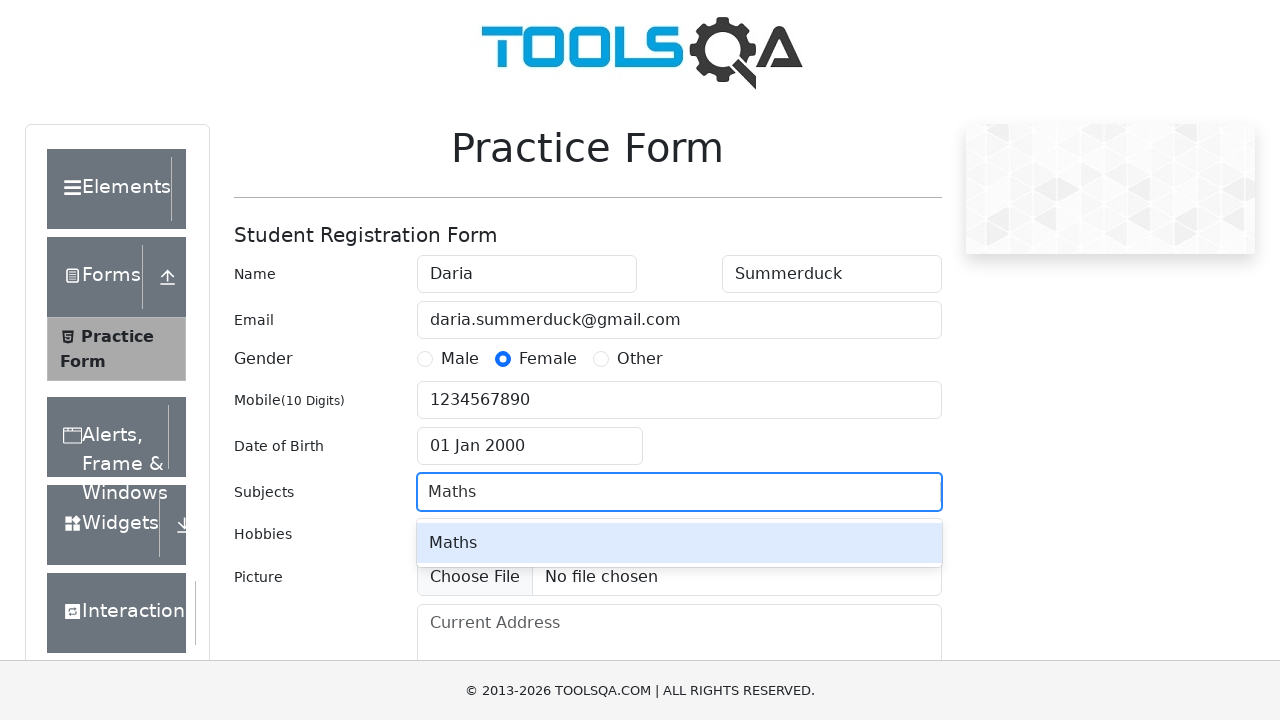

Pressed Enter to select 'Maths' from autocomplete on #subjectsInput
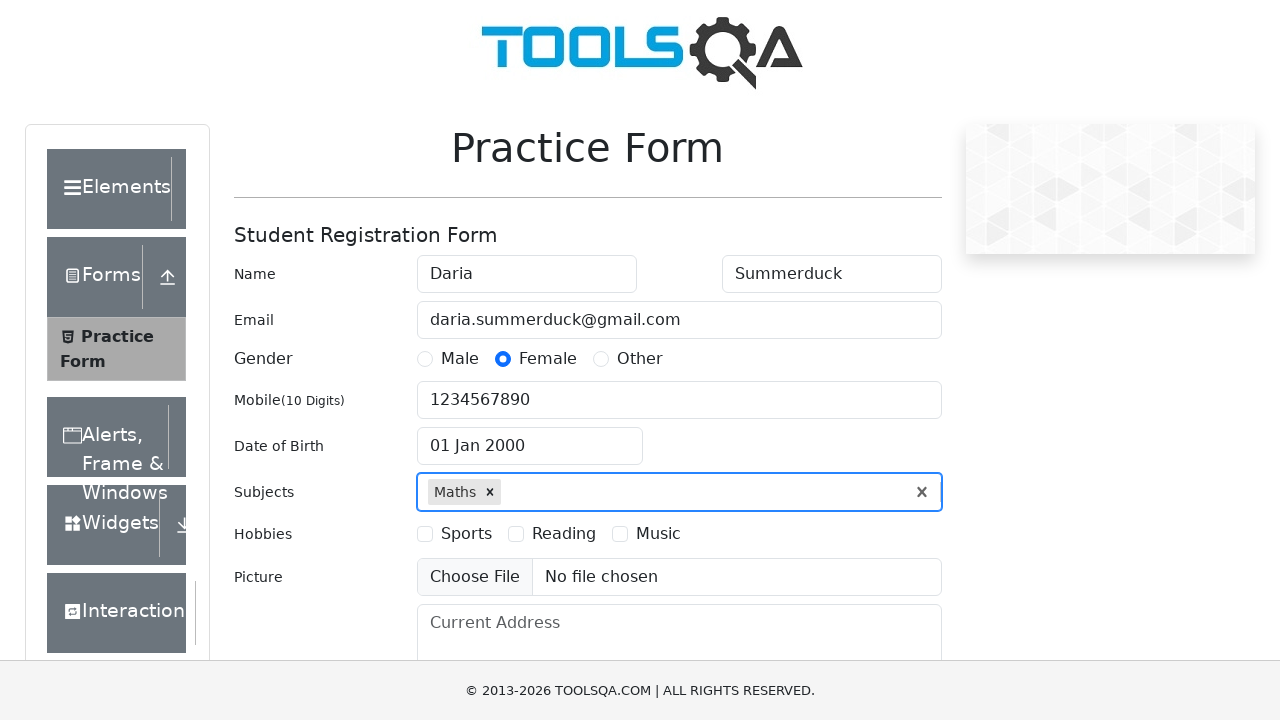

Selected 'Reading' hobby checkbox at (564, 534) on //label[text()='Reading']
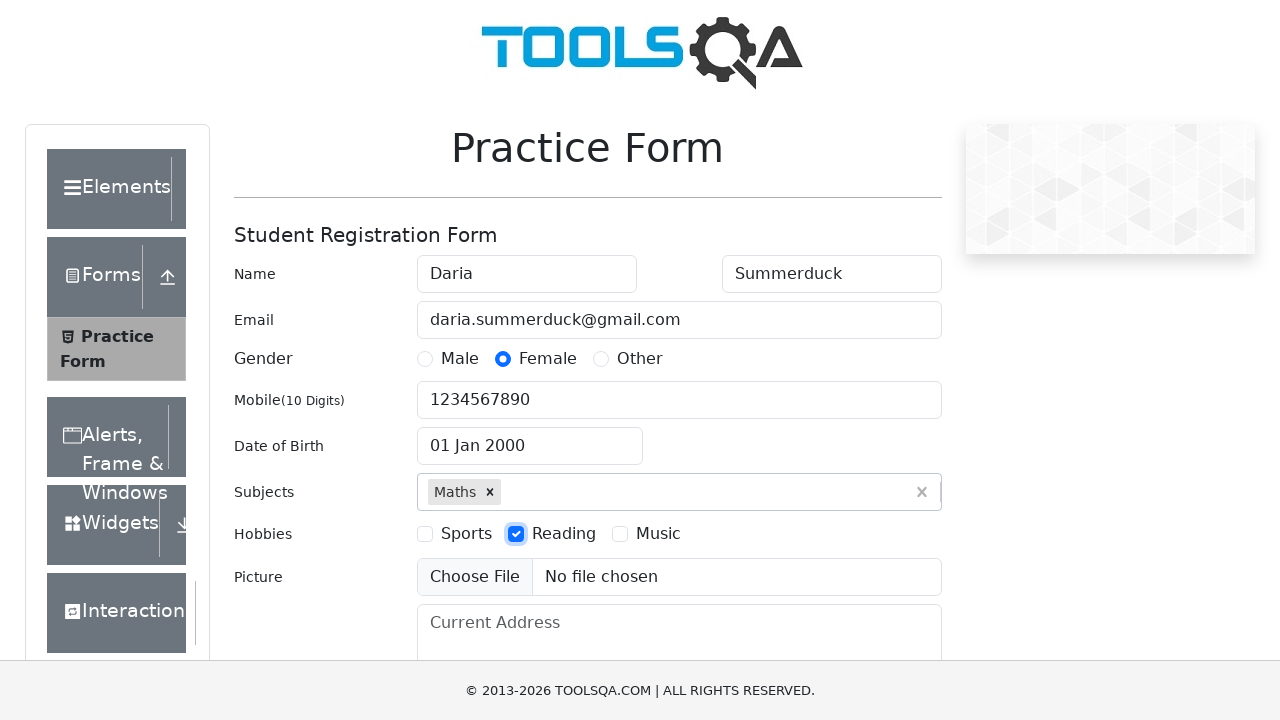

Filled current address field with 'Minsk' on #currentAddress
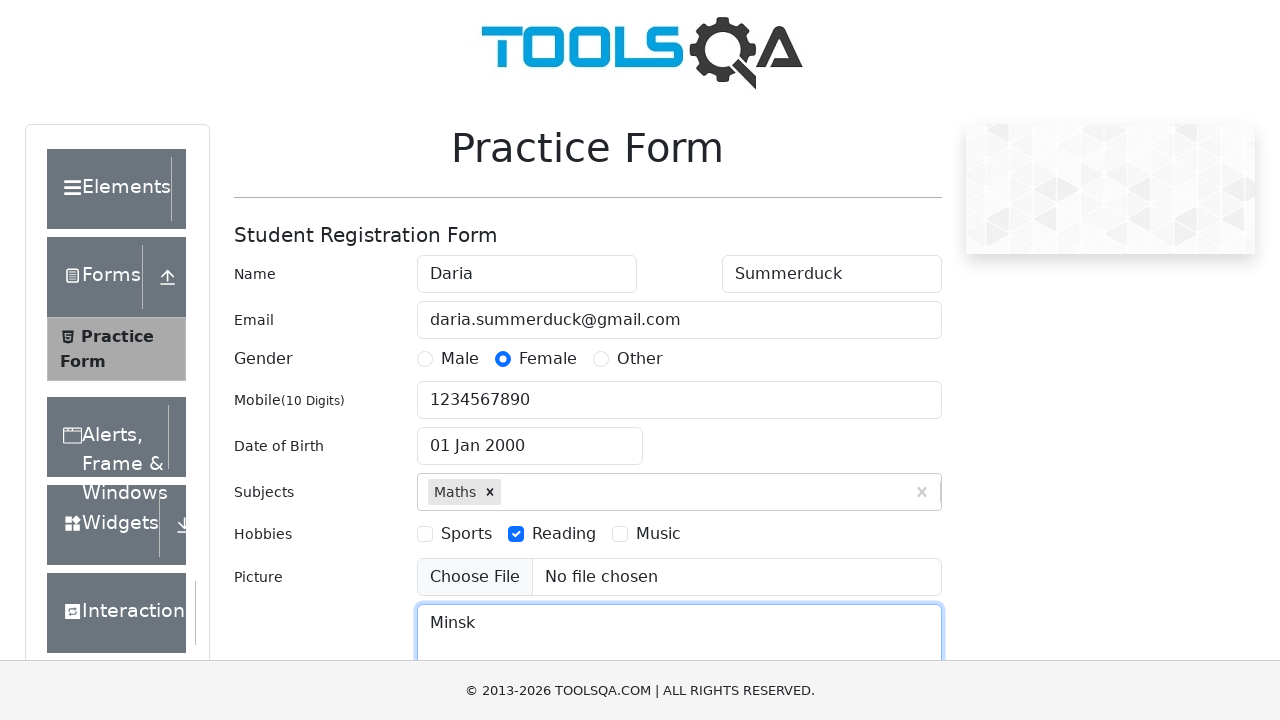

Filled state field with 'NCR' on #react-select-3-input
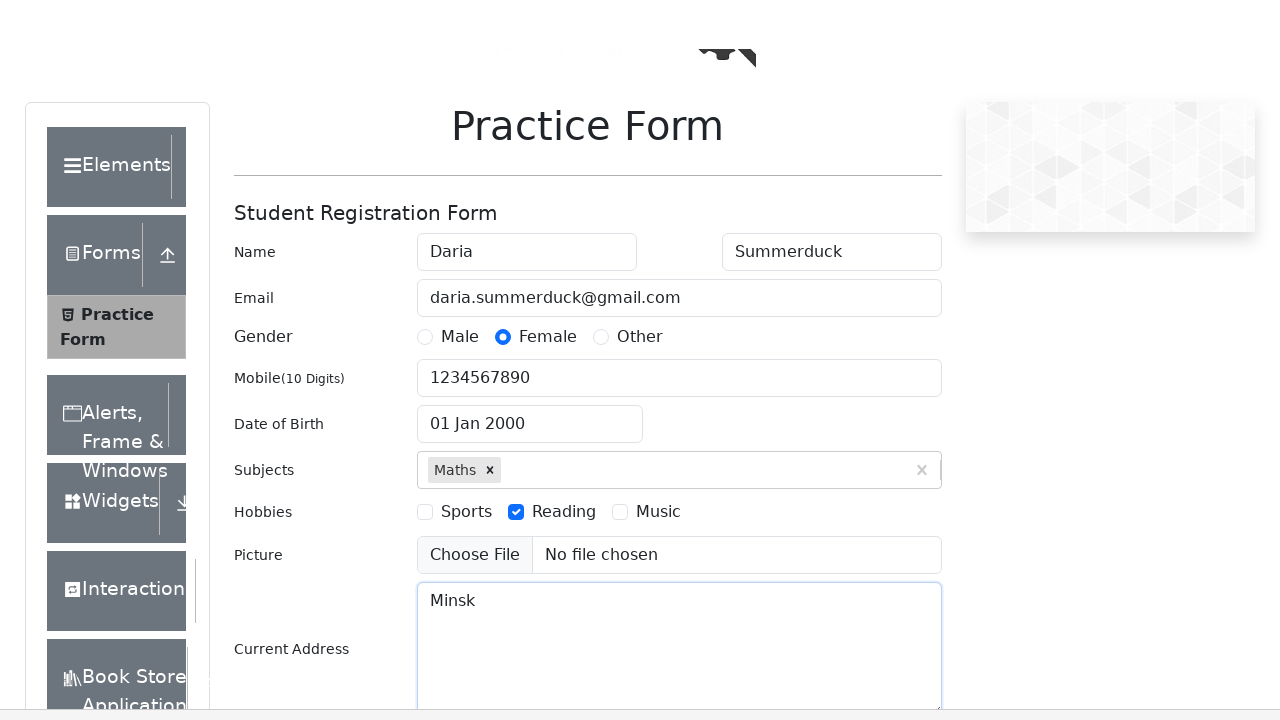

Pressed Enter to select 'NCR' state from dropdown on #react-select-3-input
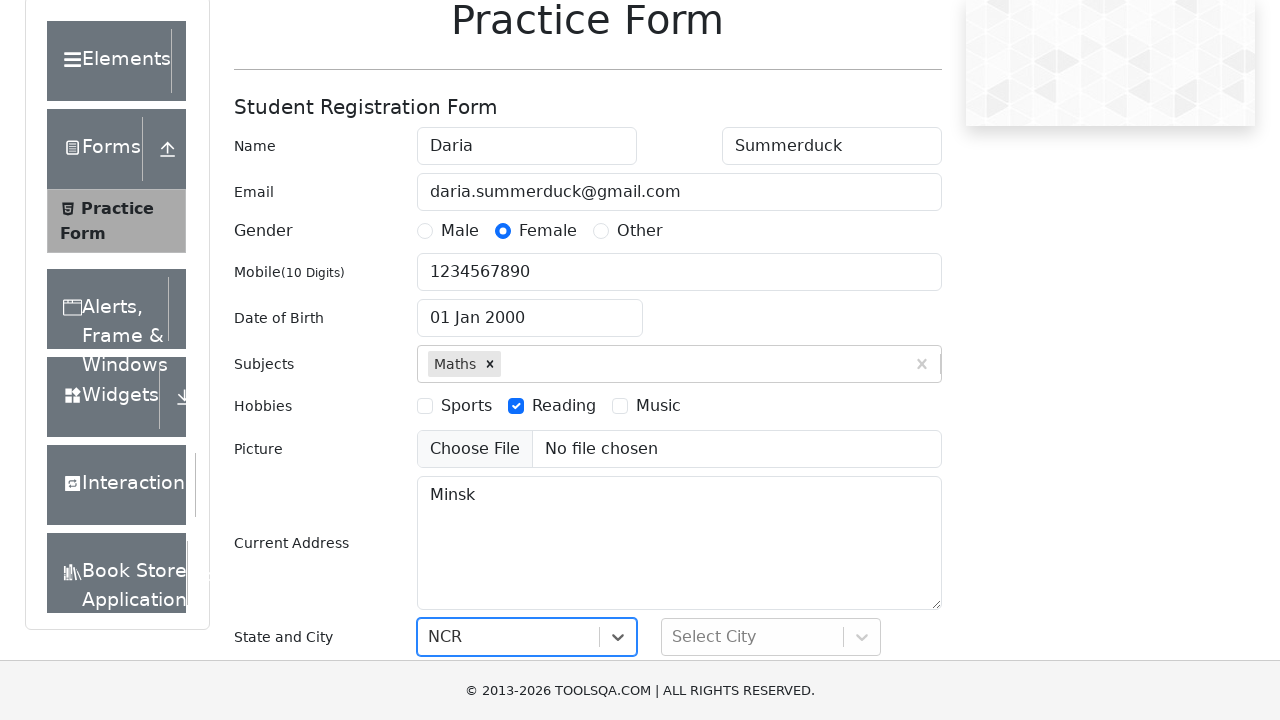

Filled city field with 'Delhi' on #react-select-4-input
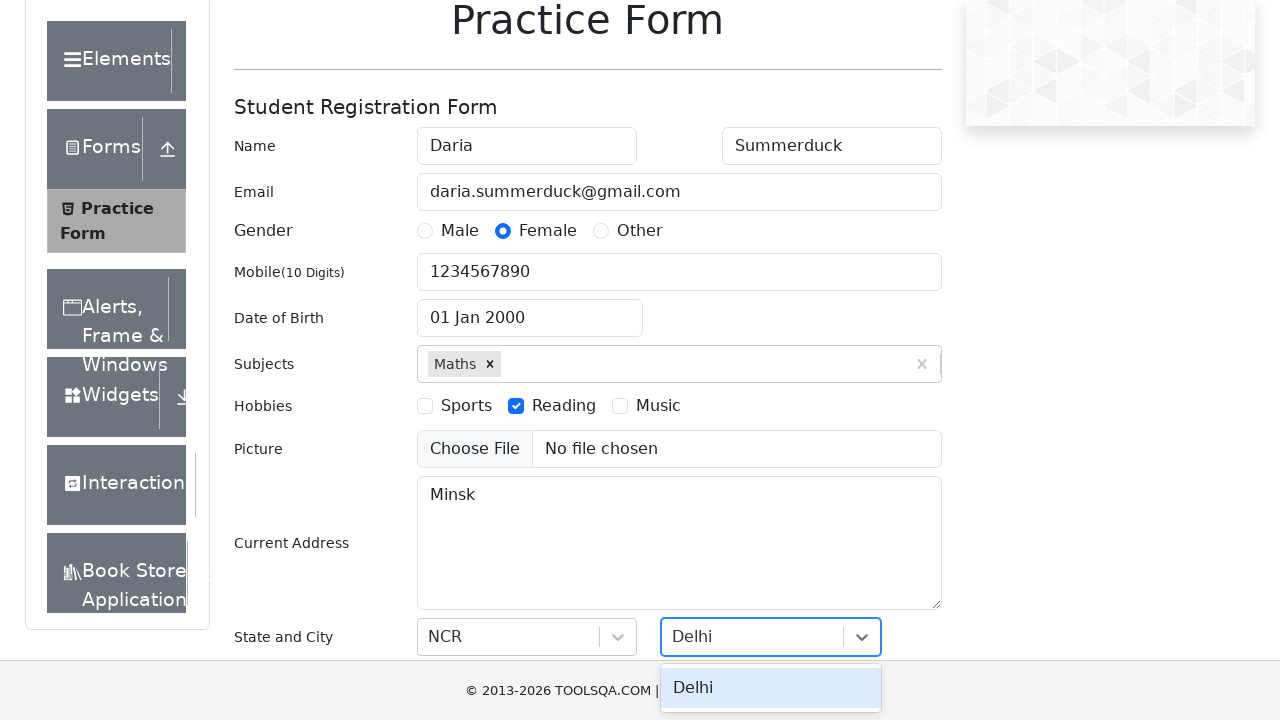

Pressed Enter to select 'Delhi' city from dropdown on #react-select-4-input
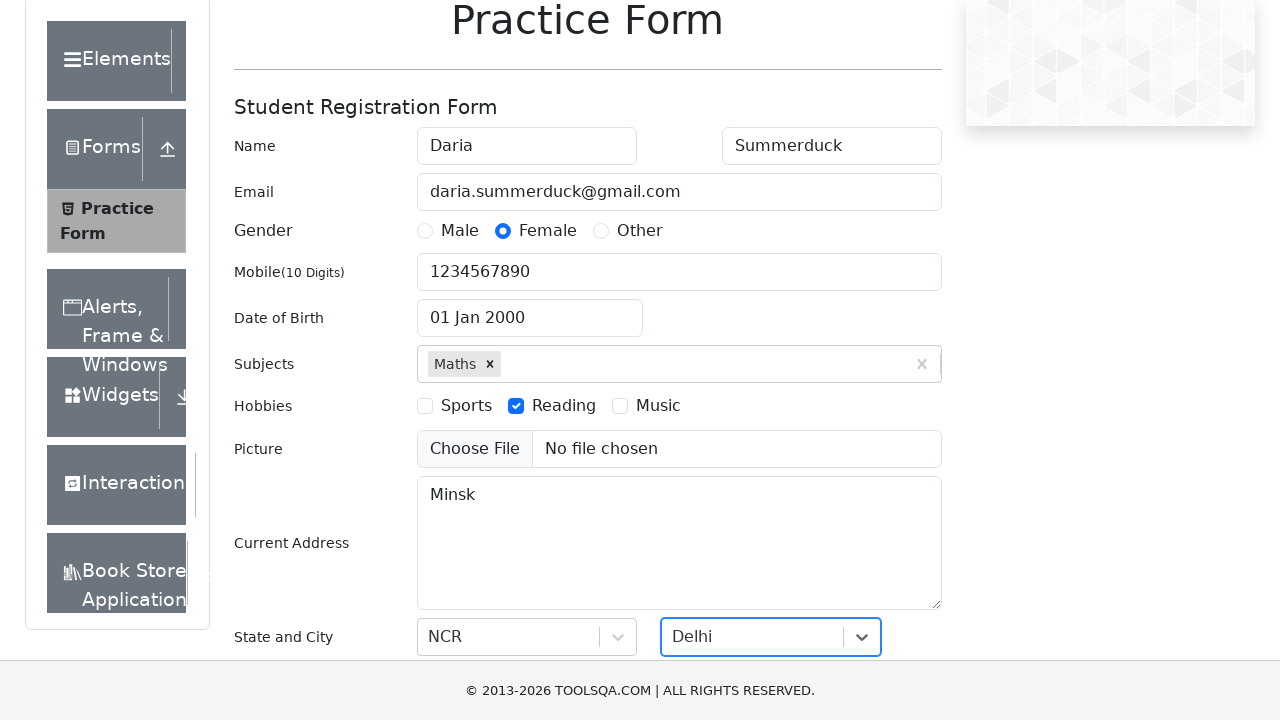

Scrolled submit button into view
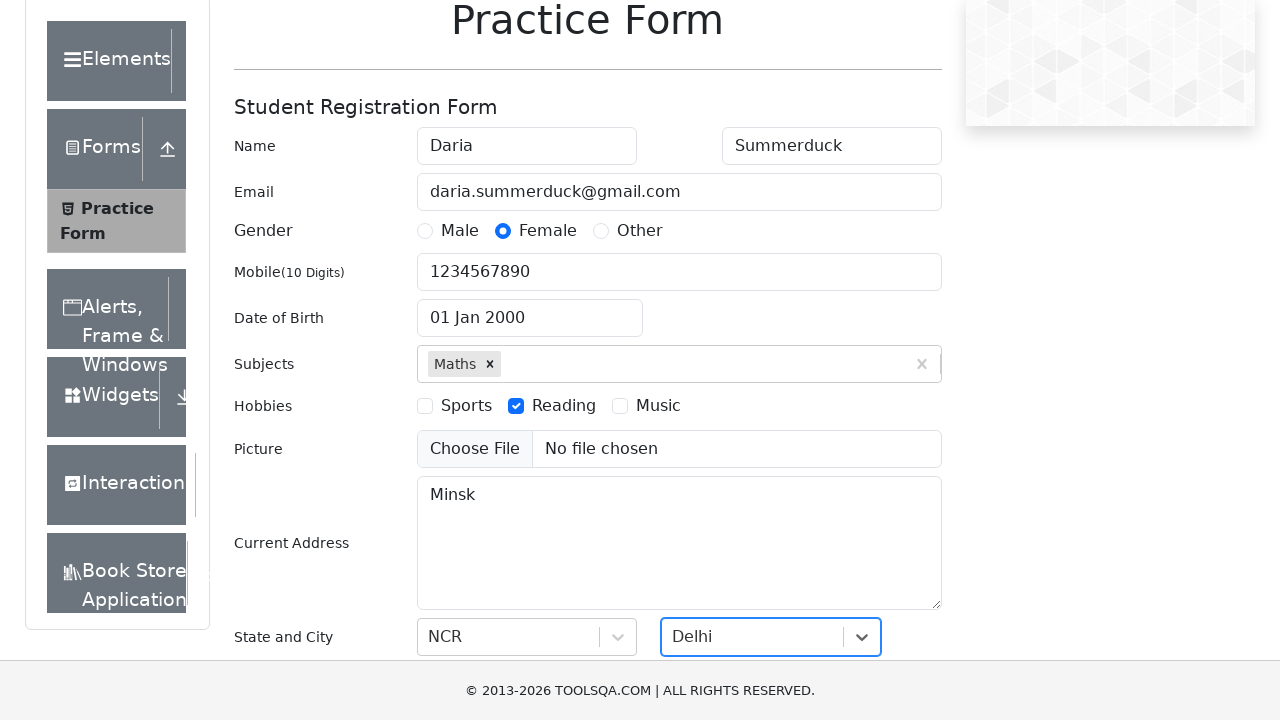

Clicked submit button to submit the student registration form at (885, 499) on #submit
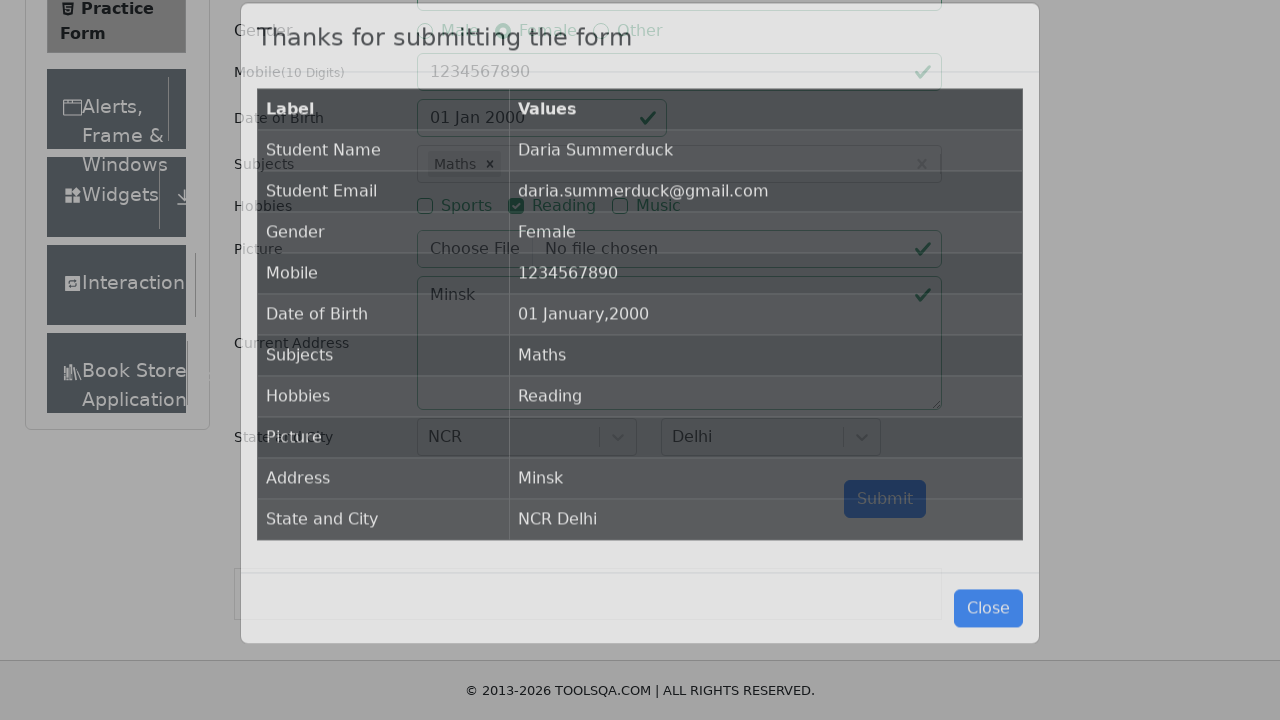

Confirmation modal title appeared - form submission successful
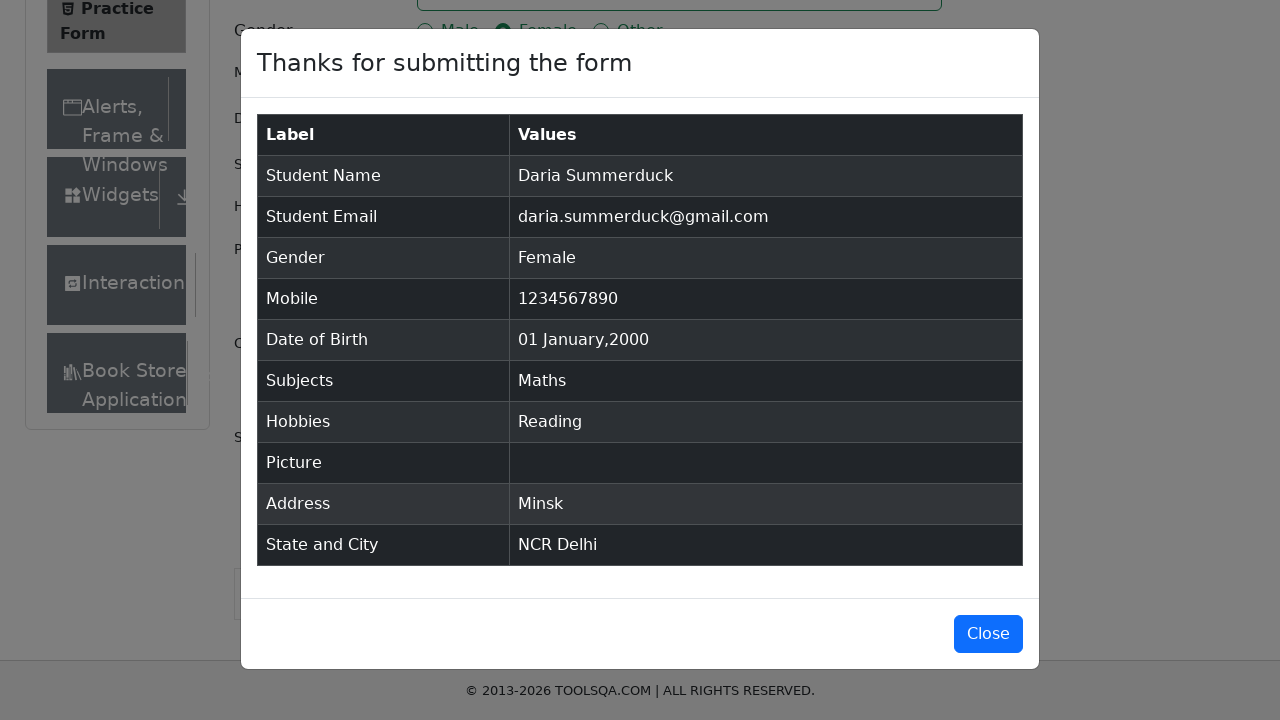

Modal body is visible with form submission details
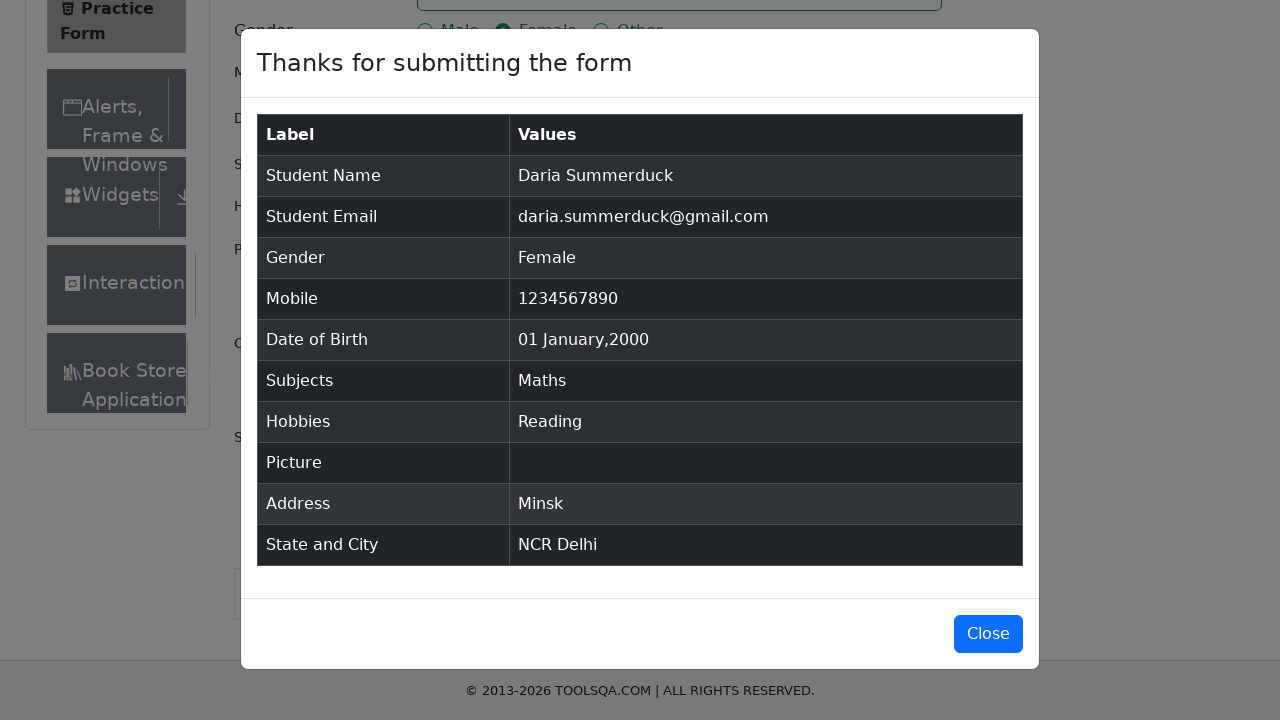

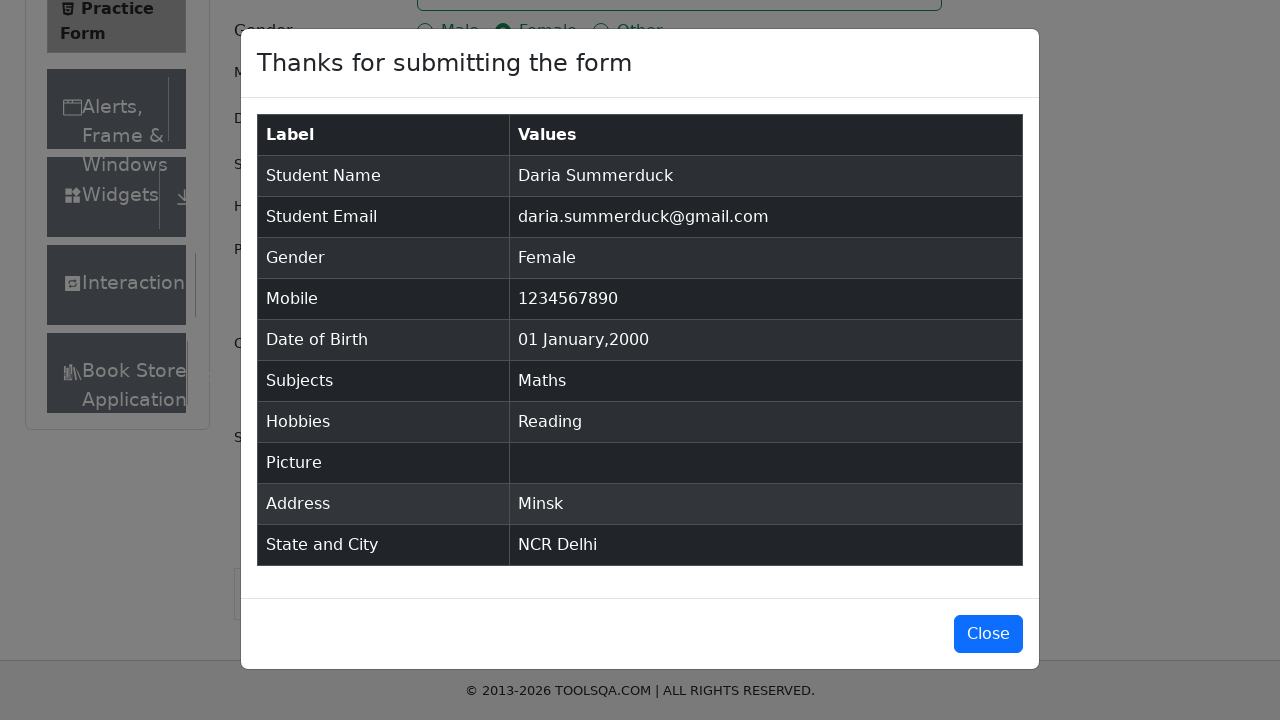